Tests shopping cart functionality by adding items from shop page and verifying they appear in the cart

Starting URL: http://jupiter.cloud.planittesting.com

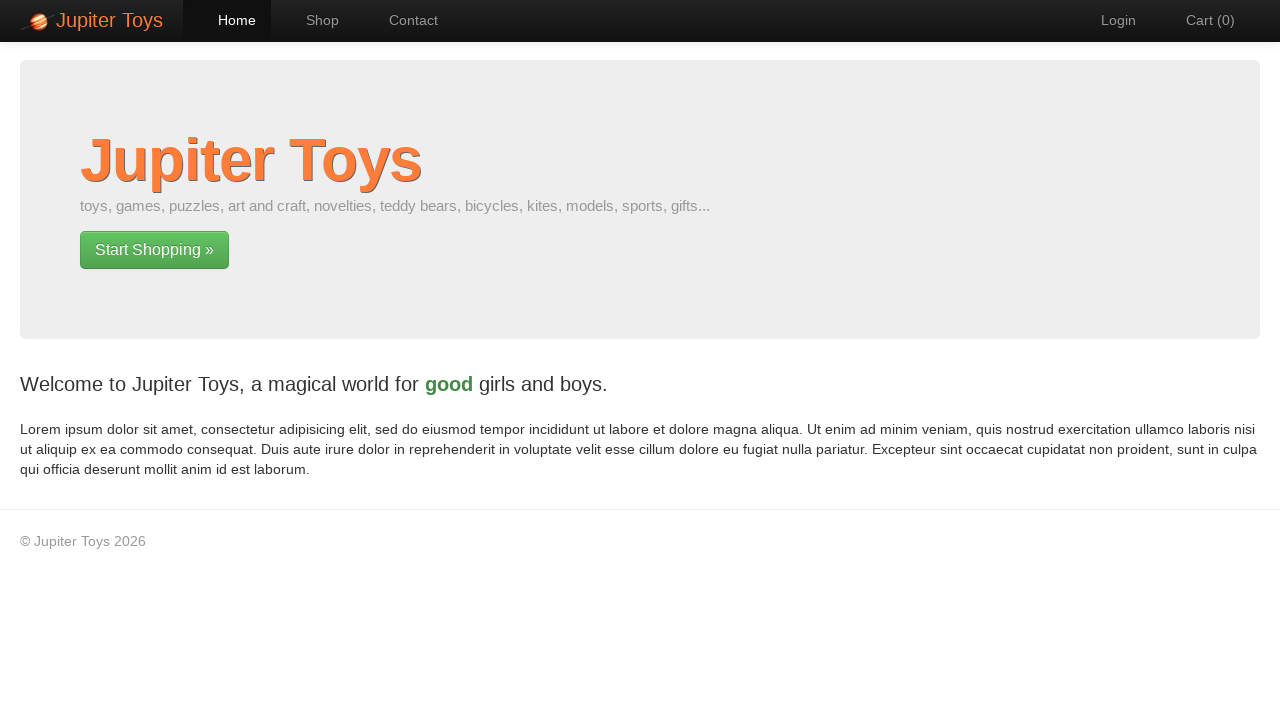

Clicked link to navigate to shop page at (312, 20) on a[href='#/shop']
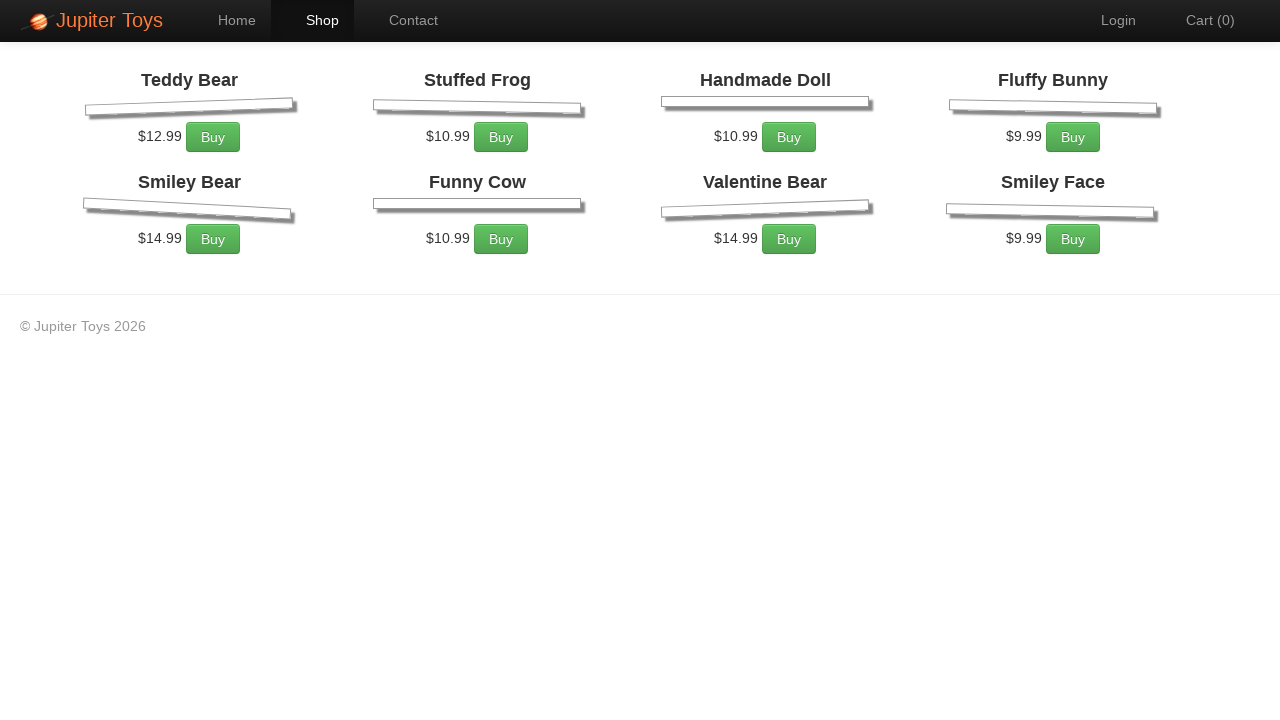

Products loaded on shop page
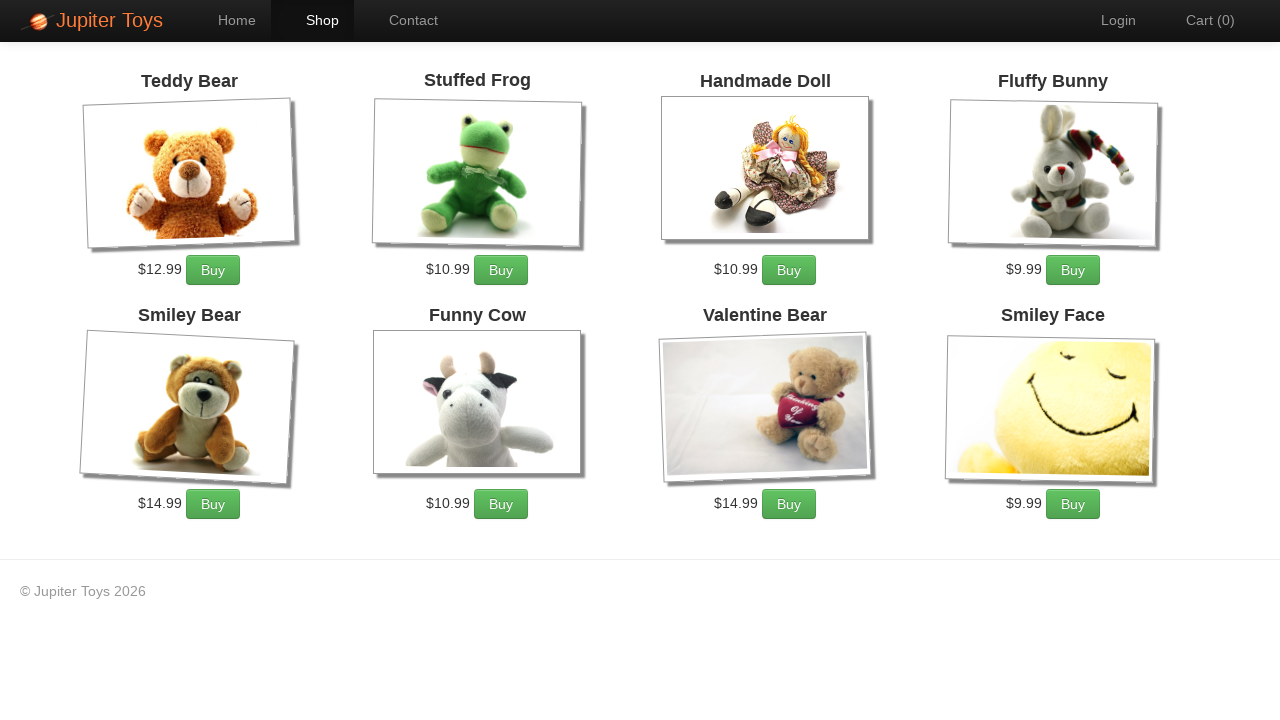

Clicked buy button for Funny Cow (1st time) at (501, 504) on li:has-text('Funny Cow') a.btn
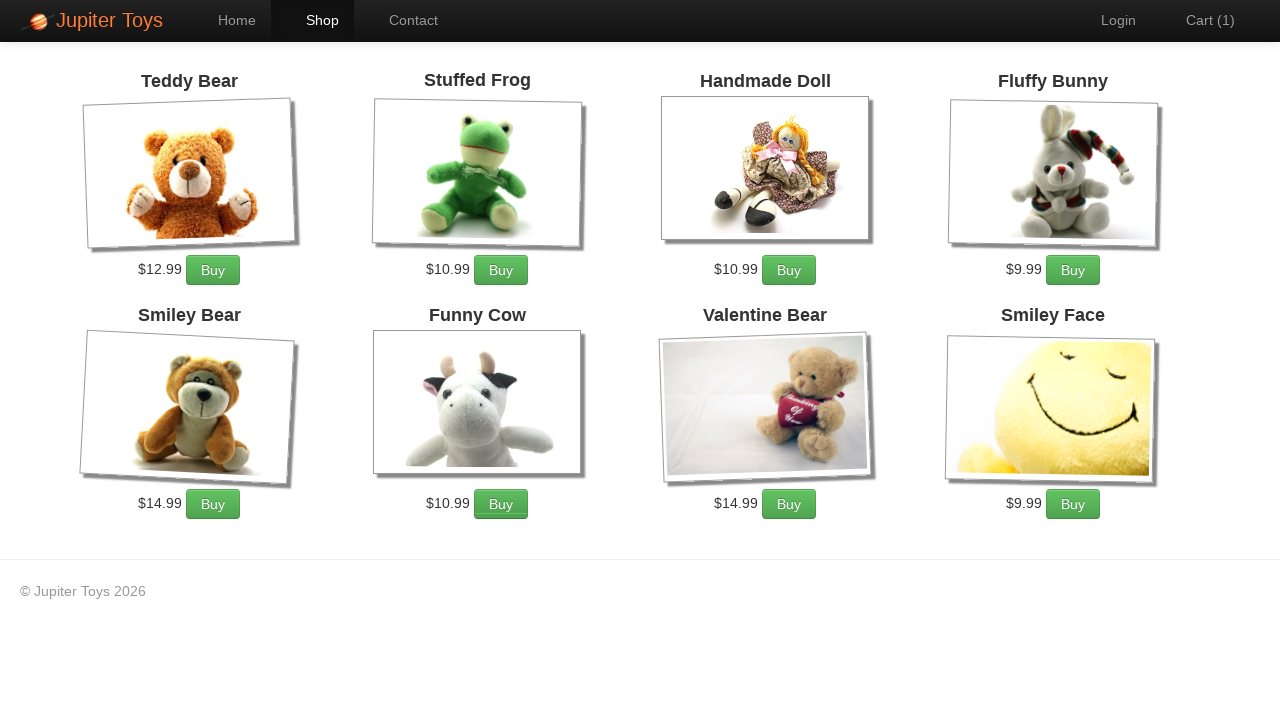

Clicked buy button for Funny Cow (2nd time) at (501, 504) on li:has-text('Funny Cow') a.btn
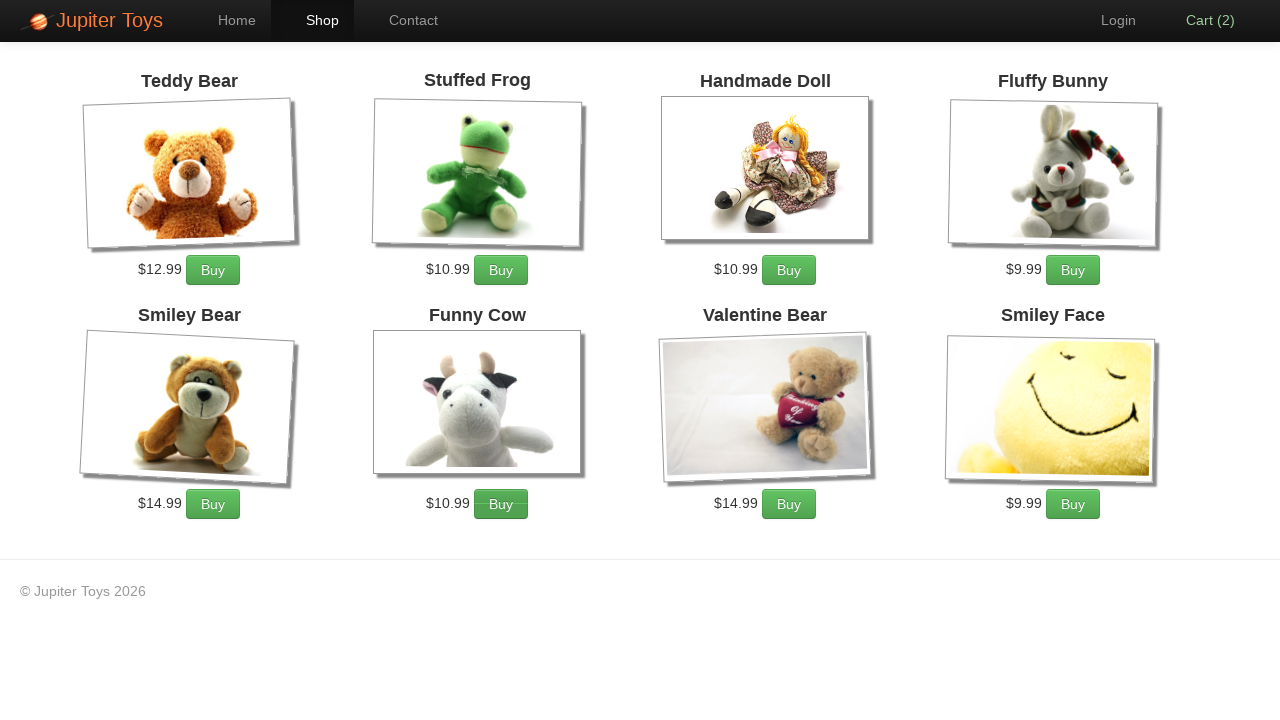

Clicked buy button for Fluffy Bunny at (1073, 270) on li:has-text('Fluffy Bunny') a.btn
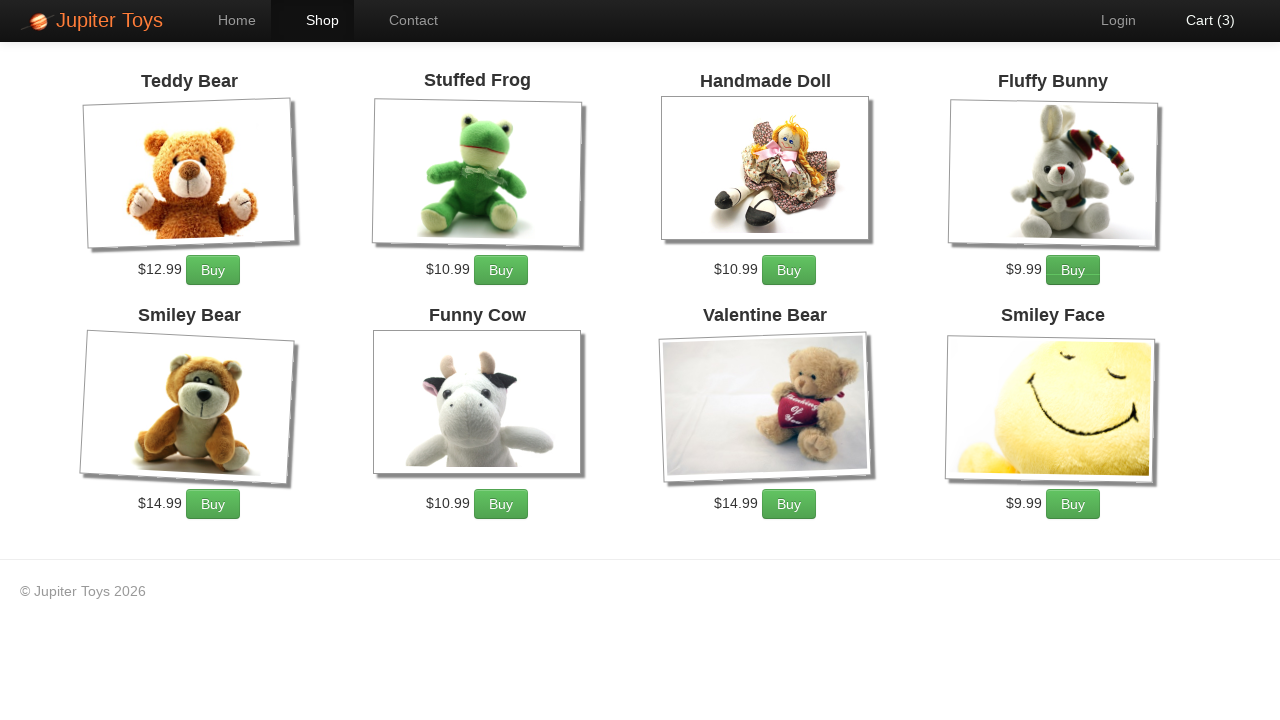

Clicked link to navigate to shopping cart at (1200, 20) on a[href='#/cart']
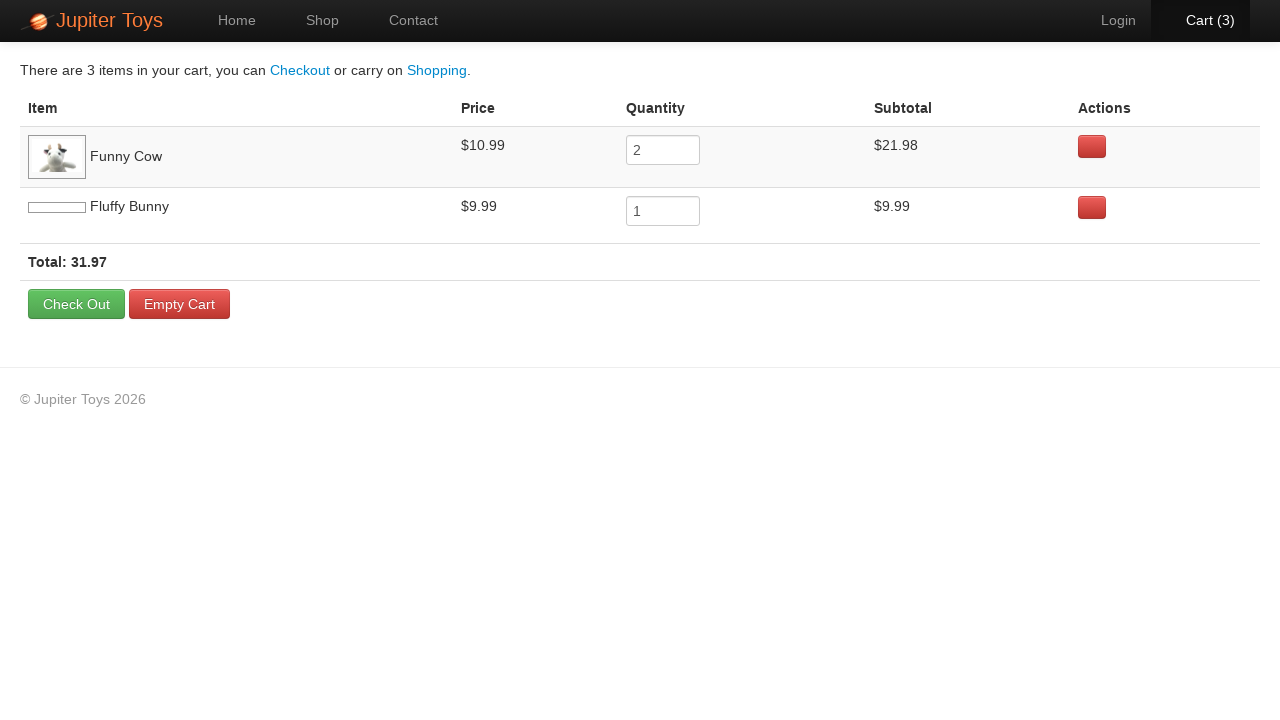

Verified Funny Cow appears in cart
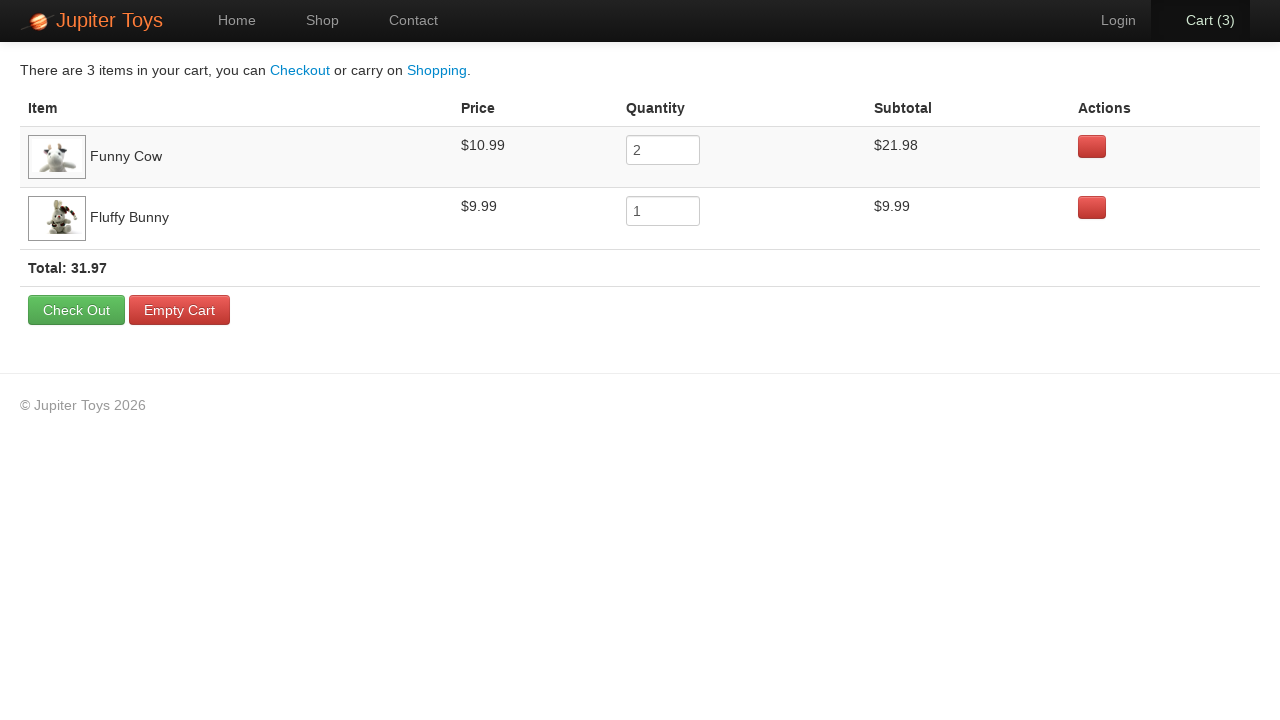

Verified Fluffy Bunny appears in cart
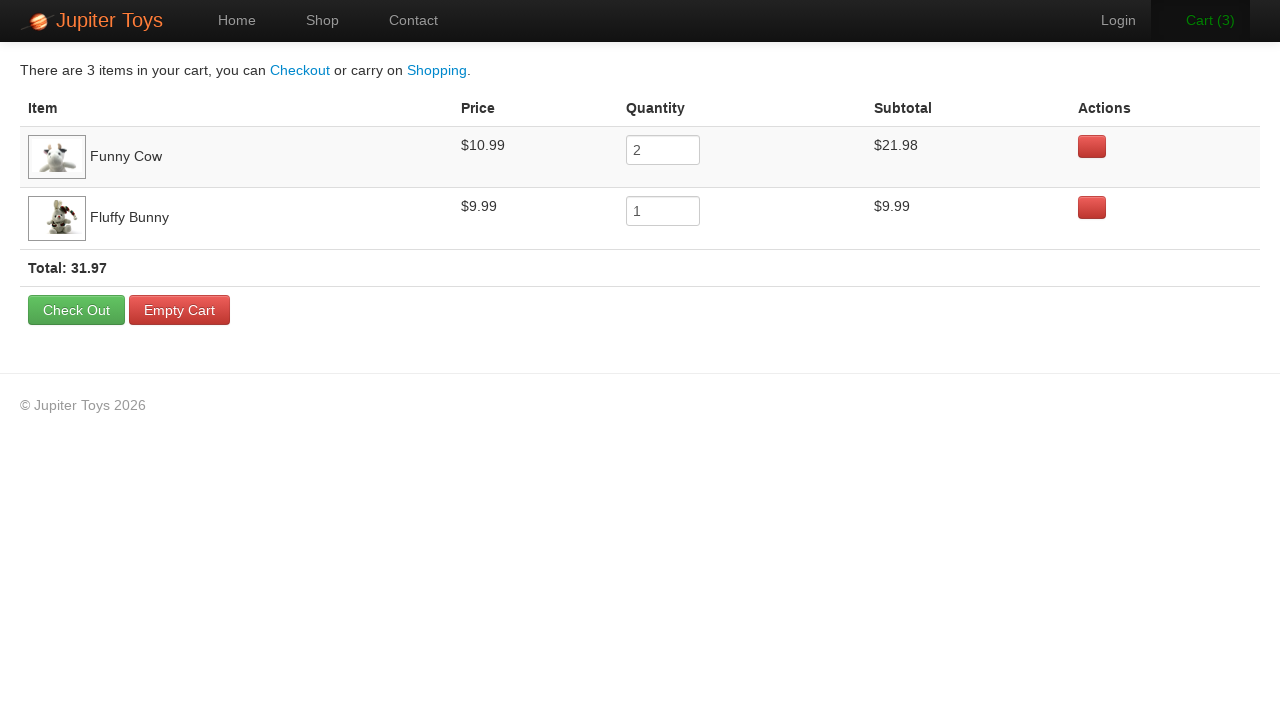

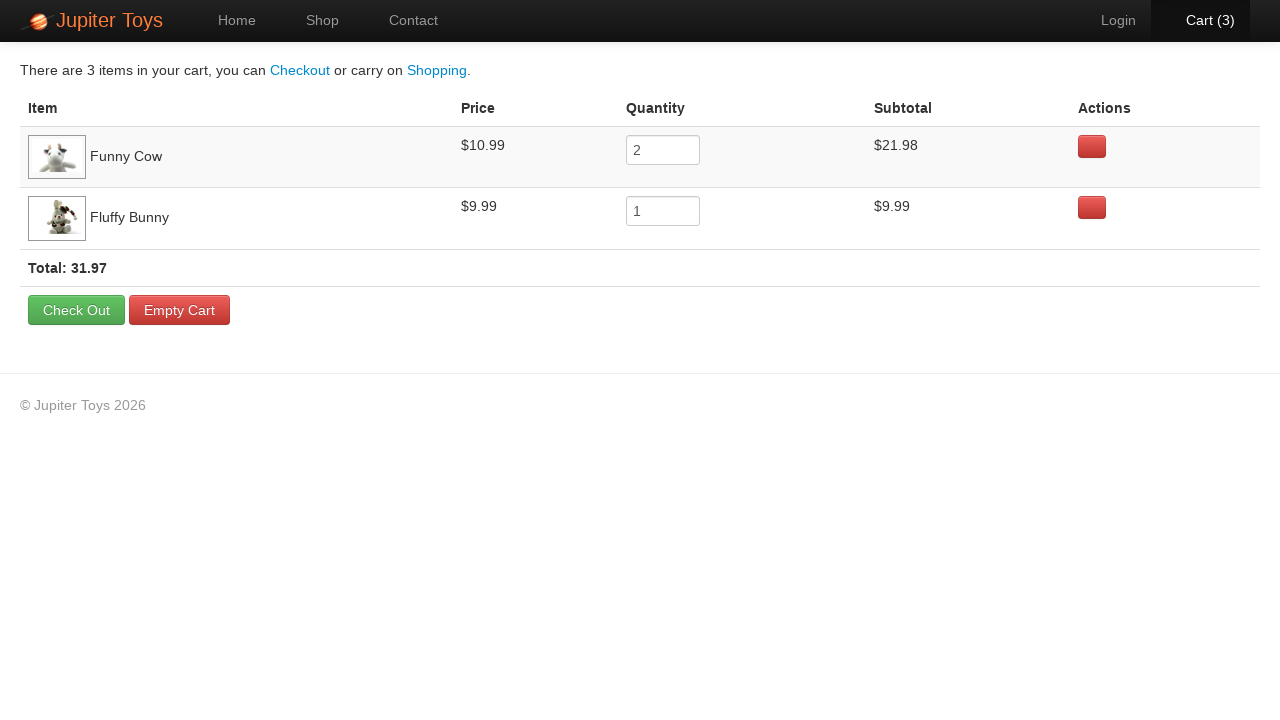